Tests dropdown and checkbox functionality on a flight booking practice page by selecting the Senior Citizen discount checkbox and incrementing the adult passenger count to 4

Starting URL: https://rahulshettyacademy.com/dropdownsPractise/

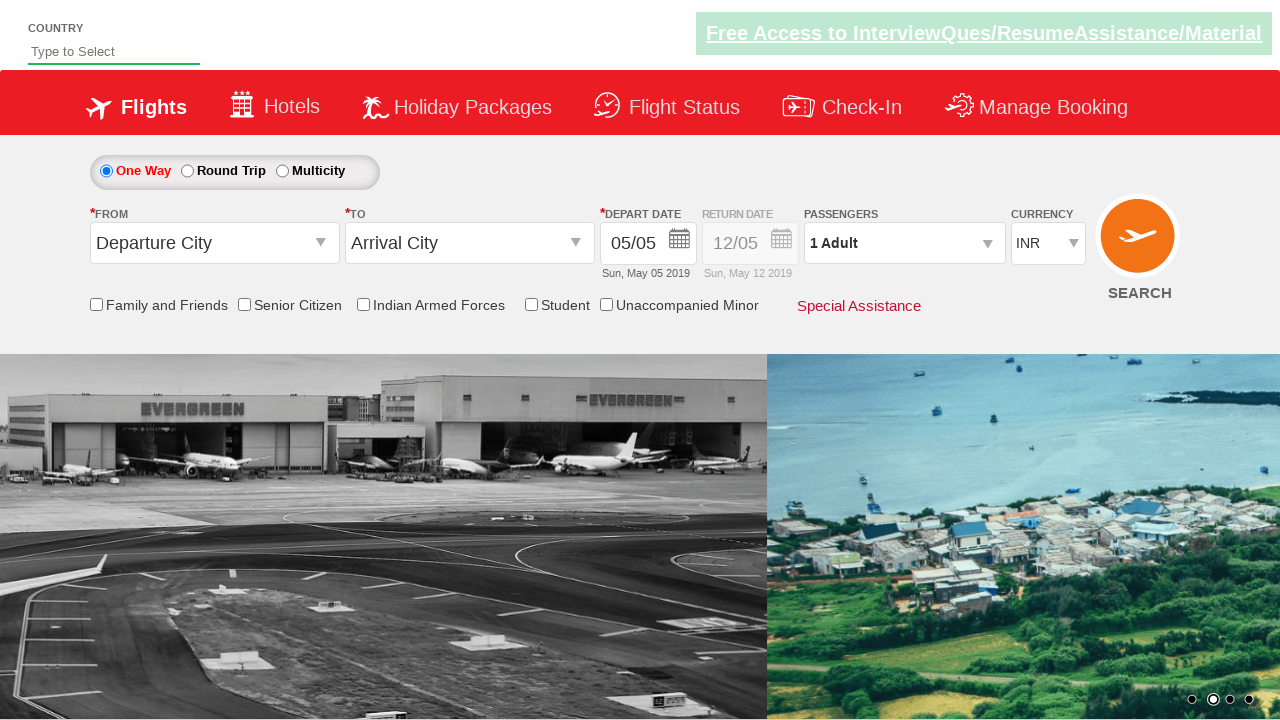

Verified Senior Citizen checkbox is not initially selected
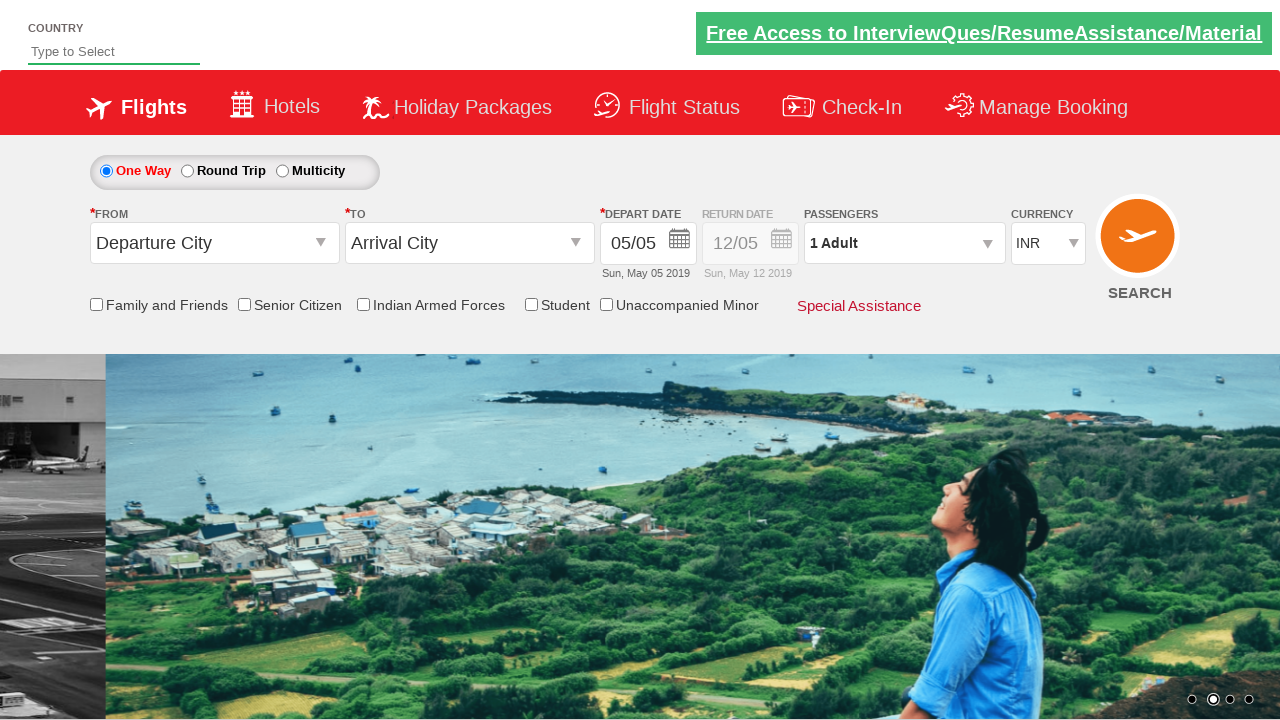

Clicked Senior Citizen discount checkbox at (244, 304) on input[id*='SeniorCitizenDiscount']
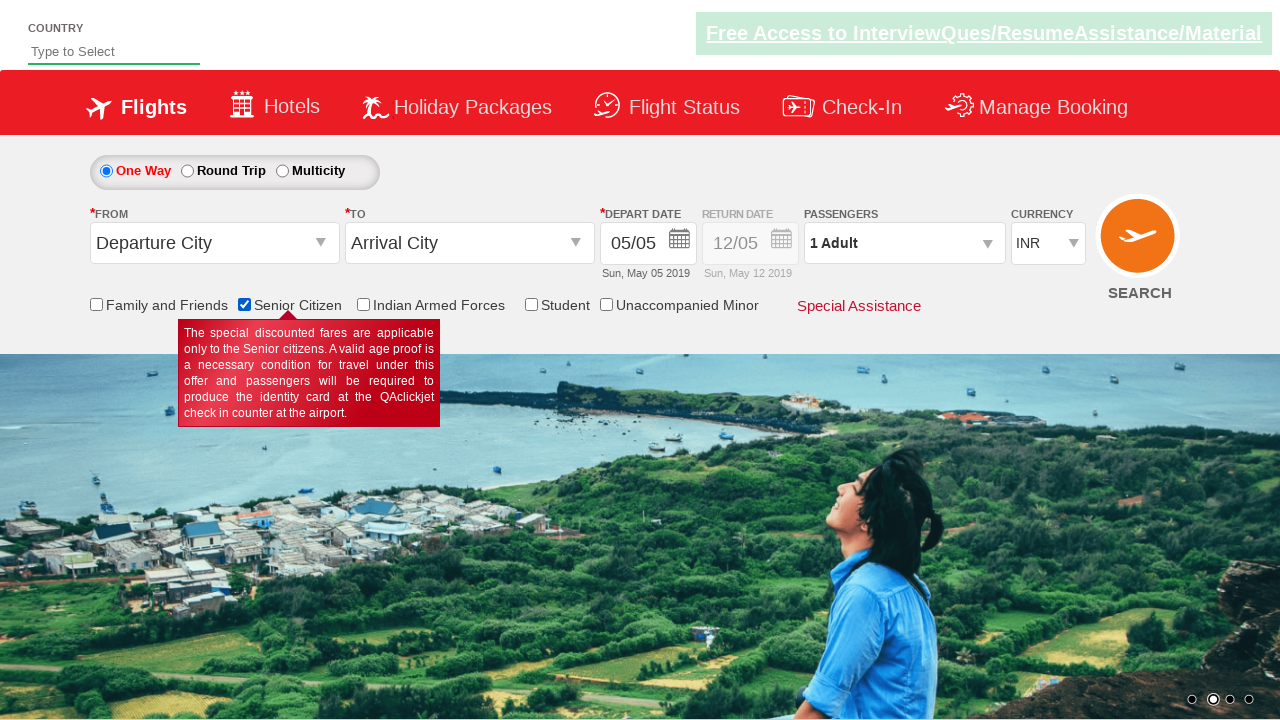

Verified Senior Citizen checkbox is now selected
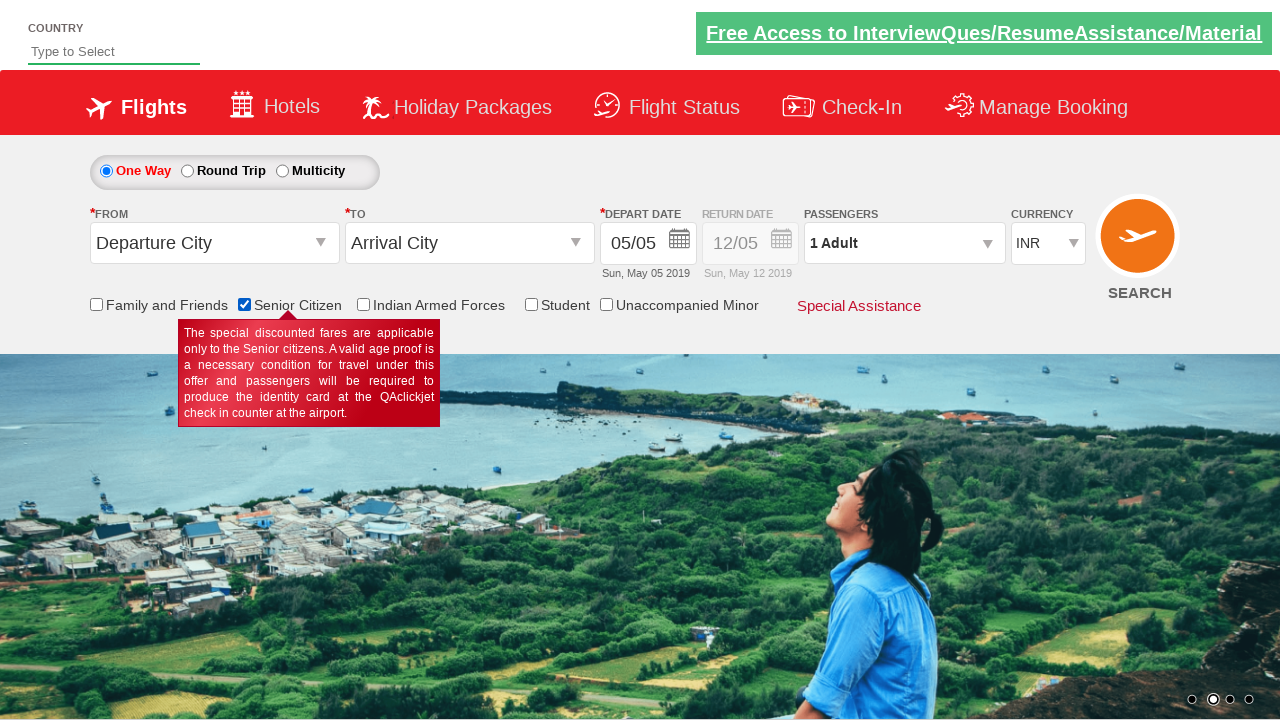

Clicked passenger info dropdown to open it at (904, 243) on #divpaxinfo
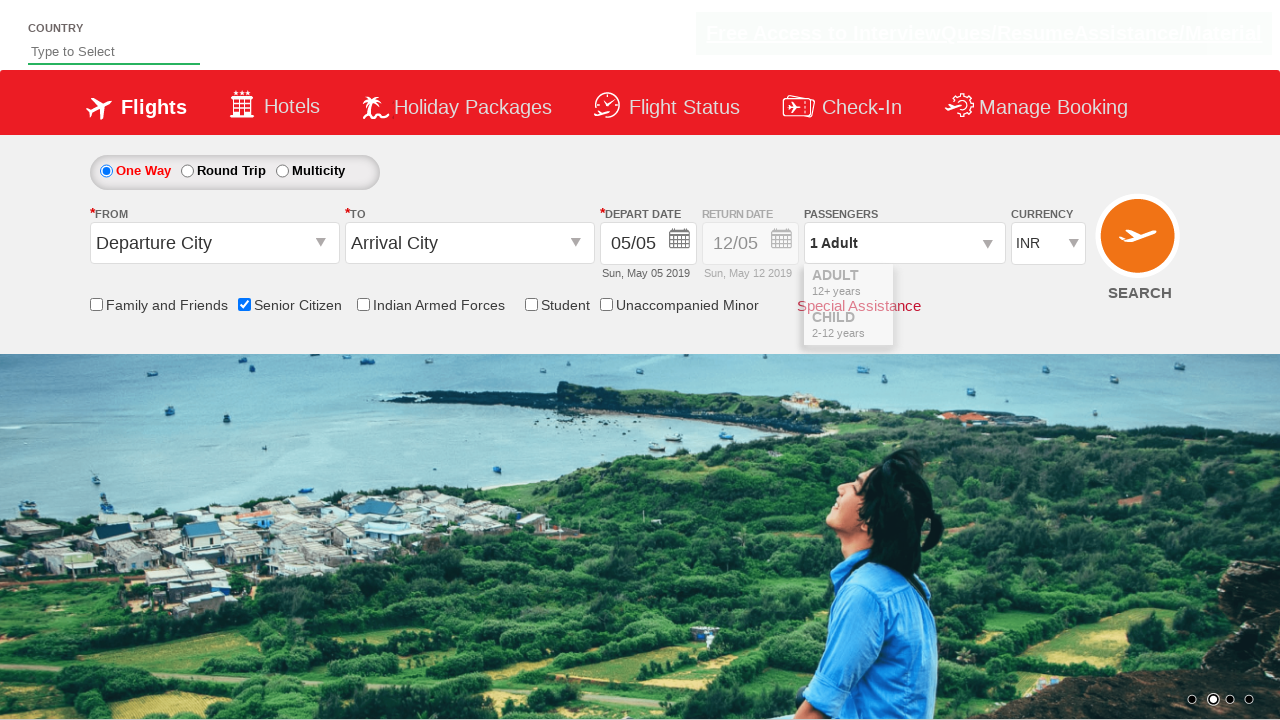

Waited for dropdown to open
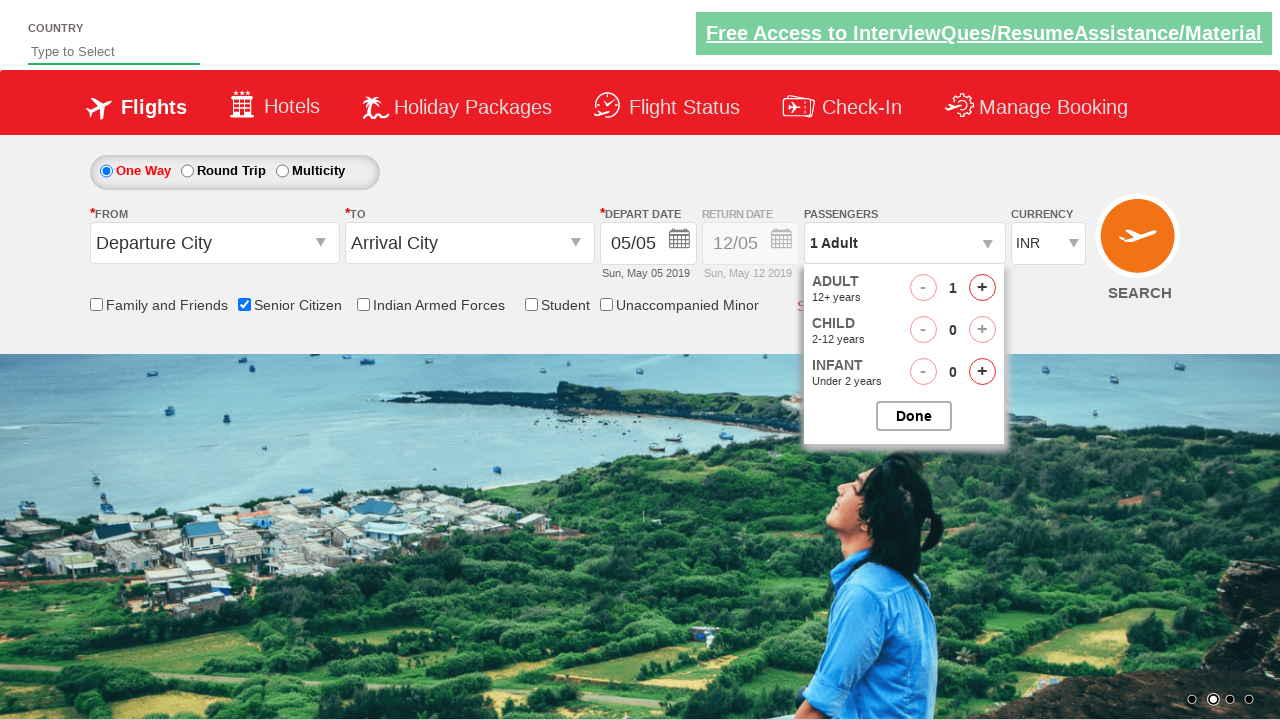

Clicked increment adult button (iteration 1 of 3) at (982, 288) on span#hrefIncAdt
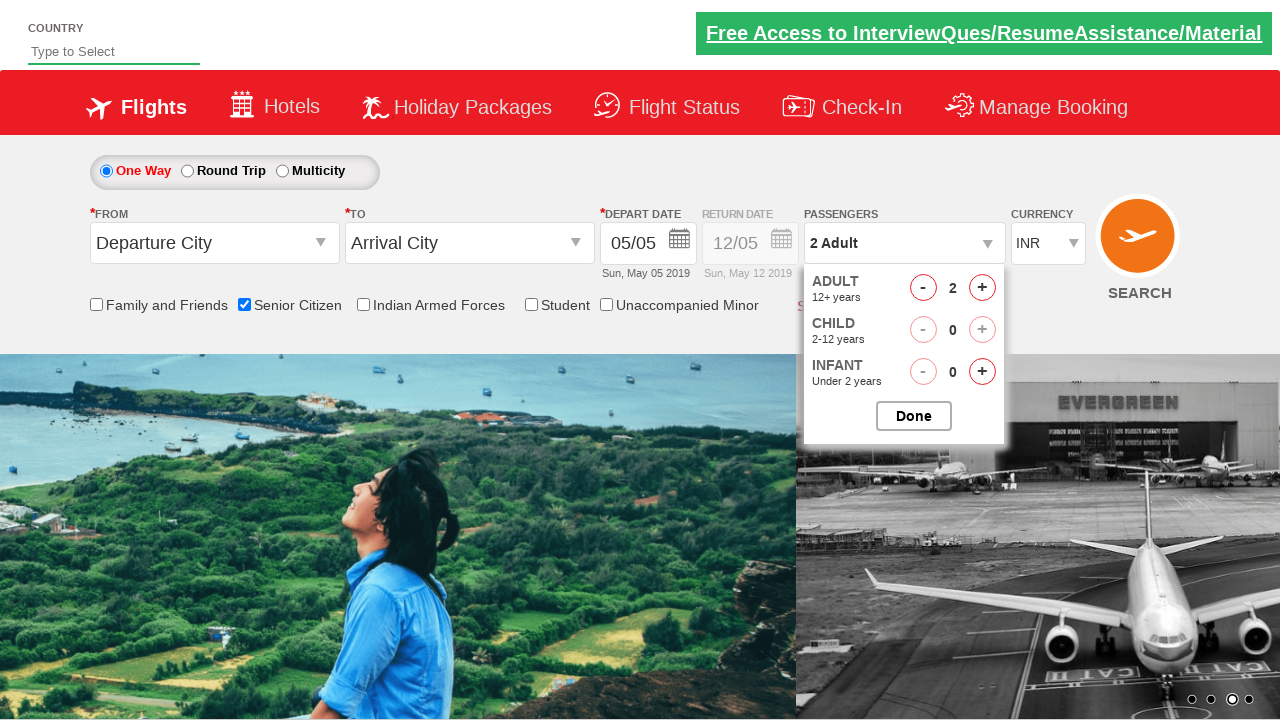

Clicked increment adult button (iteration 2 of 3) at (982, 288) on span#hrefIncAdt
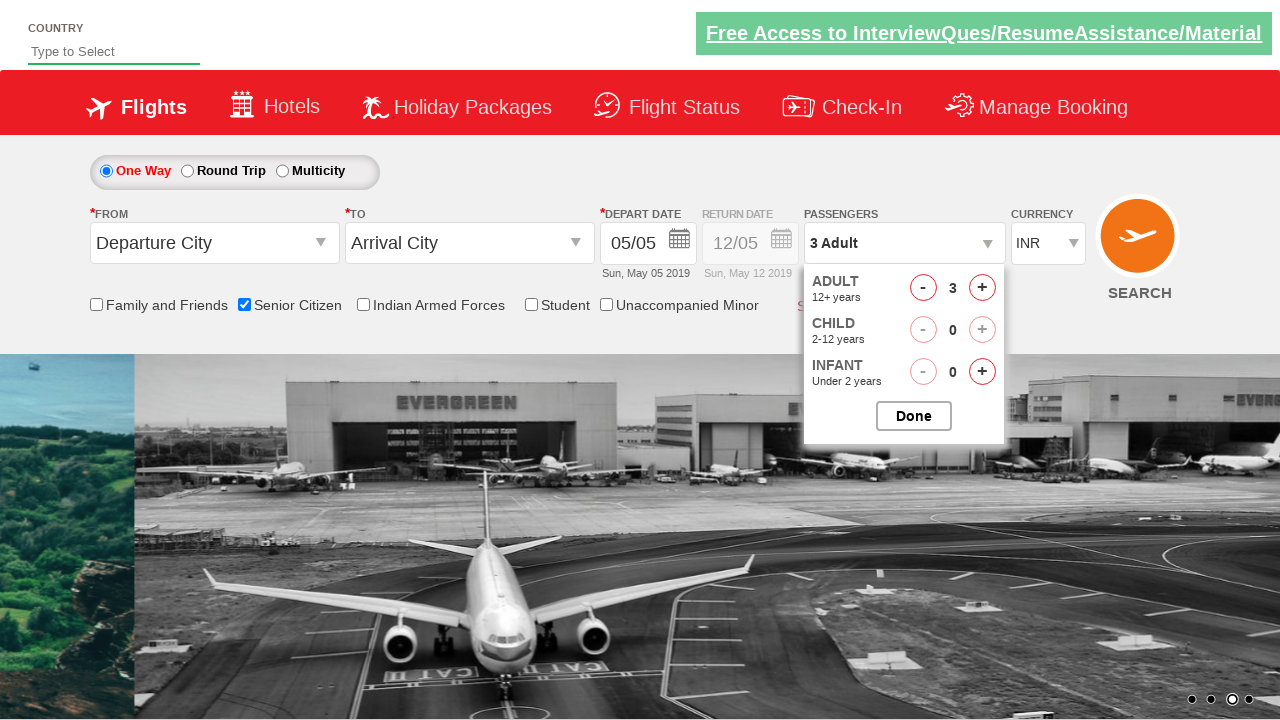

Clicked increment adult button (iteration 3 of 3) at (982, 288) on span#hrefIncAdt
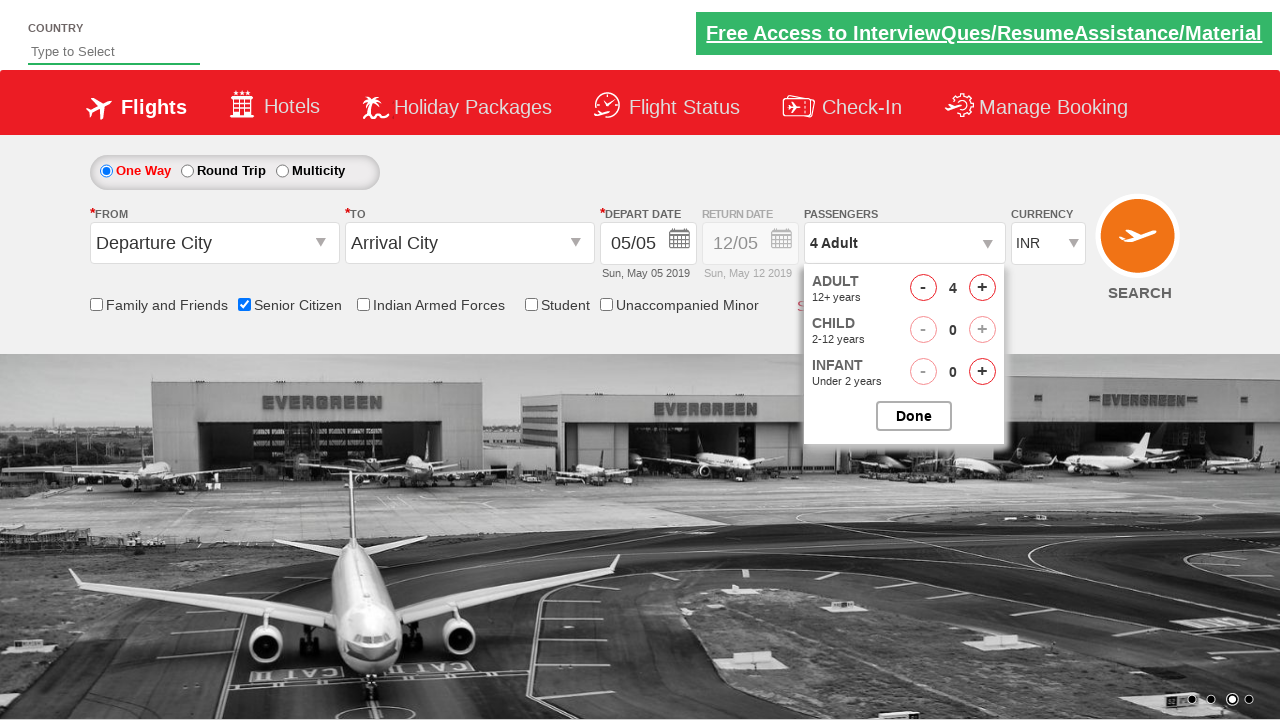

Clicked to close passenger dropdown at (914, 416) on #btnclosepaxoption
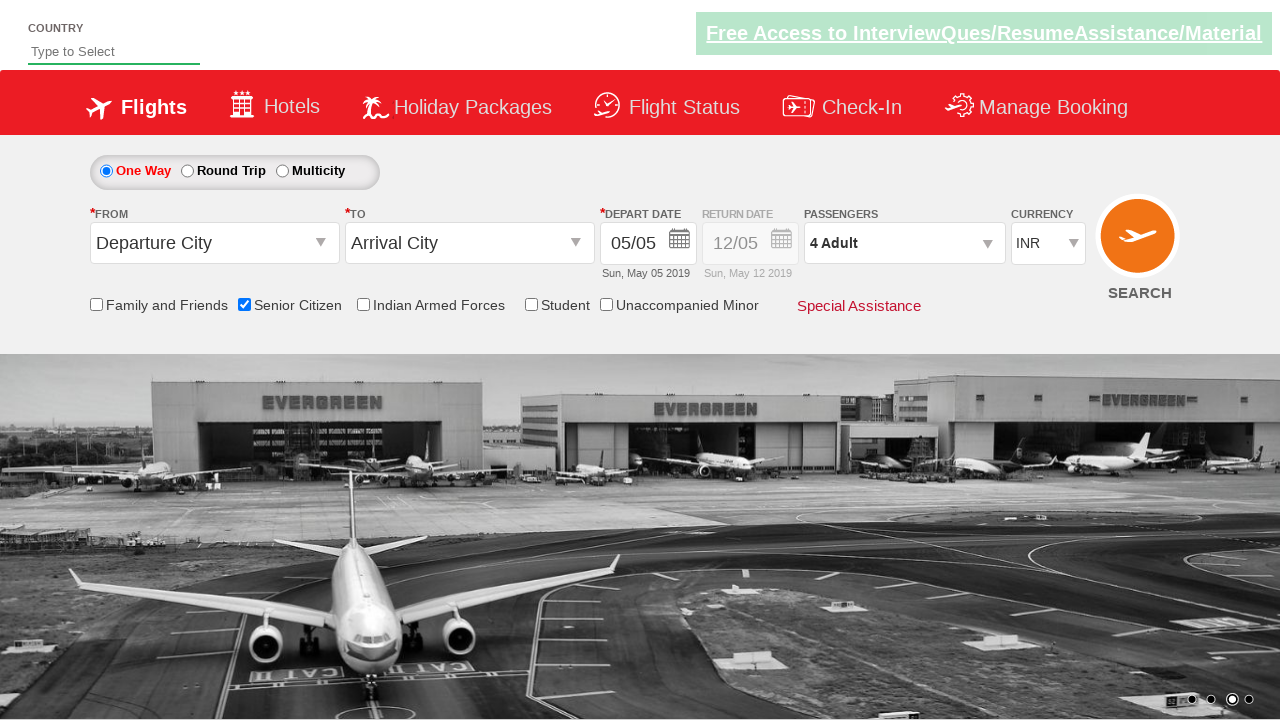

Verified passenger count displays '4 Adult'
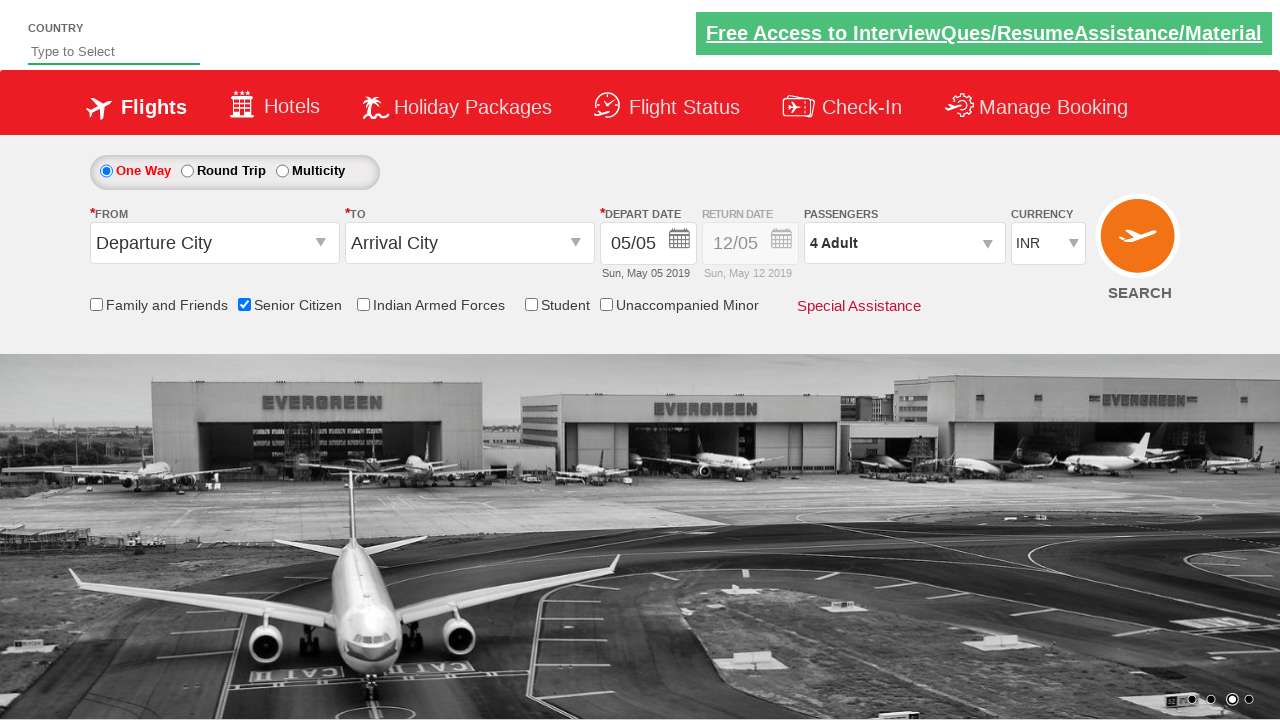

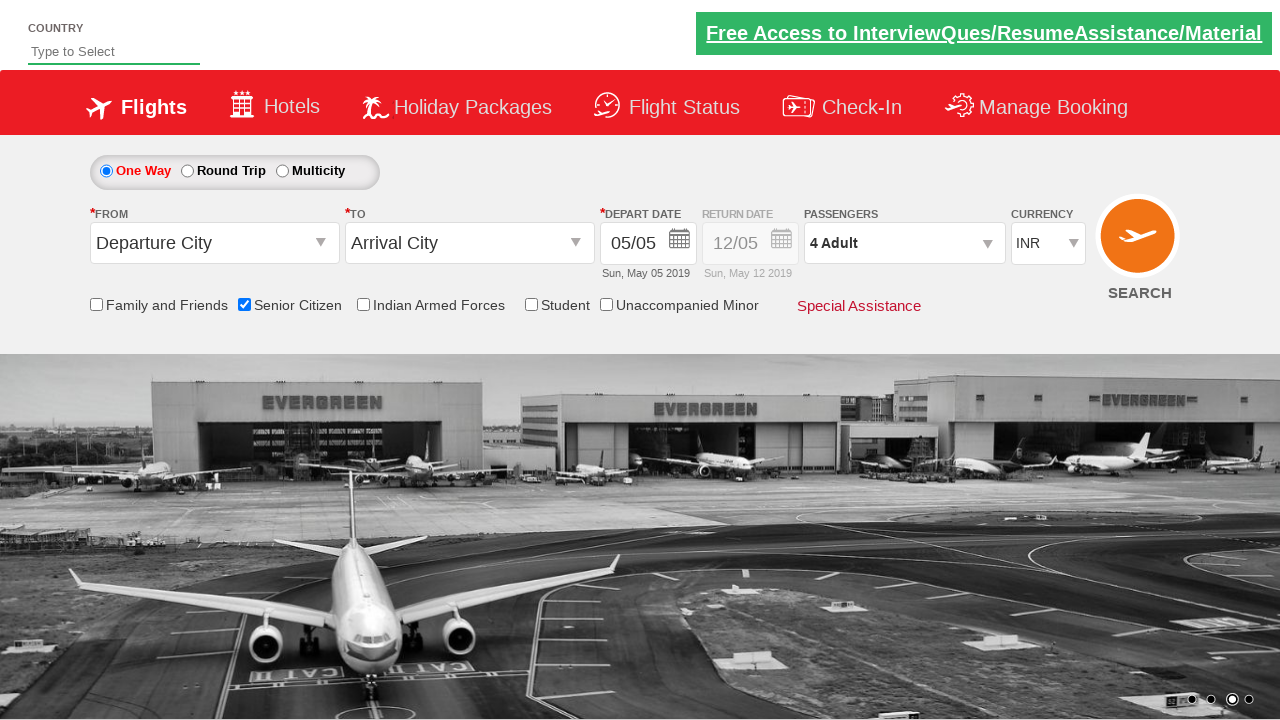